Tests user registration flow on automationexercise.com by filling out signup form with personal details and creating a new account

Starting URL: http://automationexercise.com

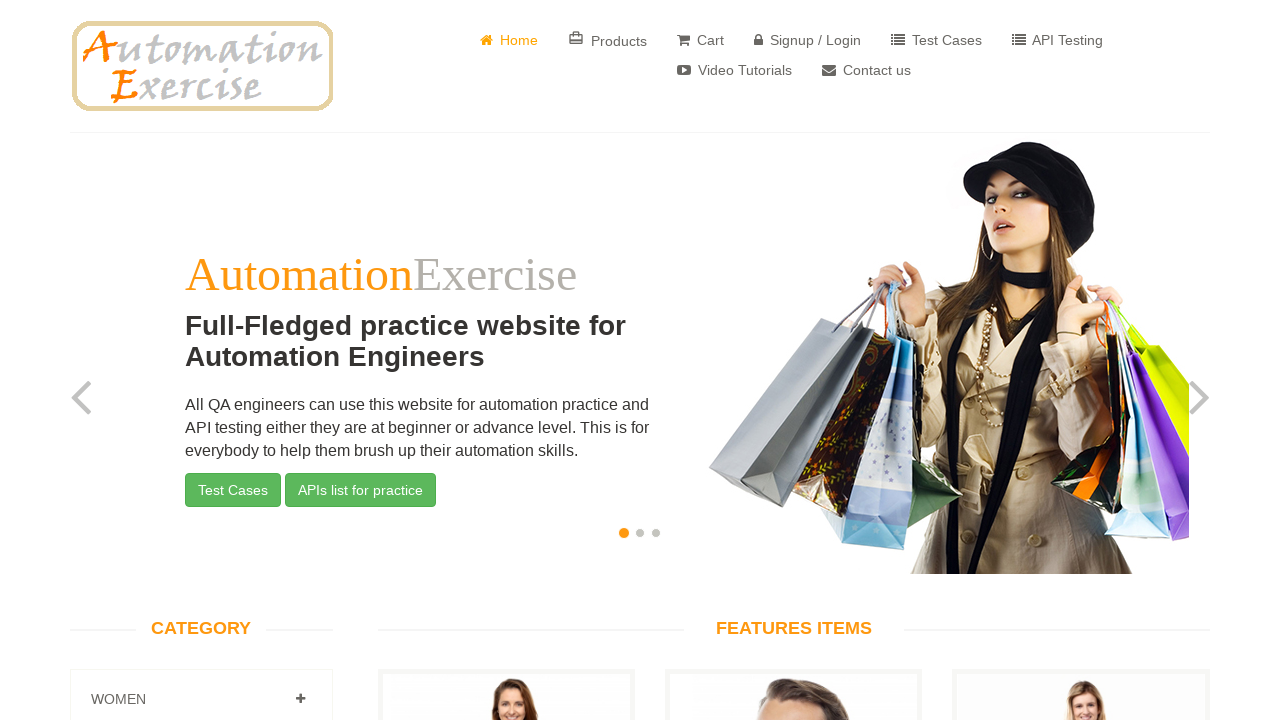

Clicked 'Signup / Login' button at (808, 40) on a[href='/login']
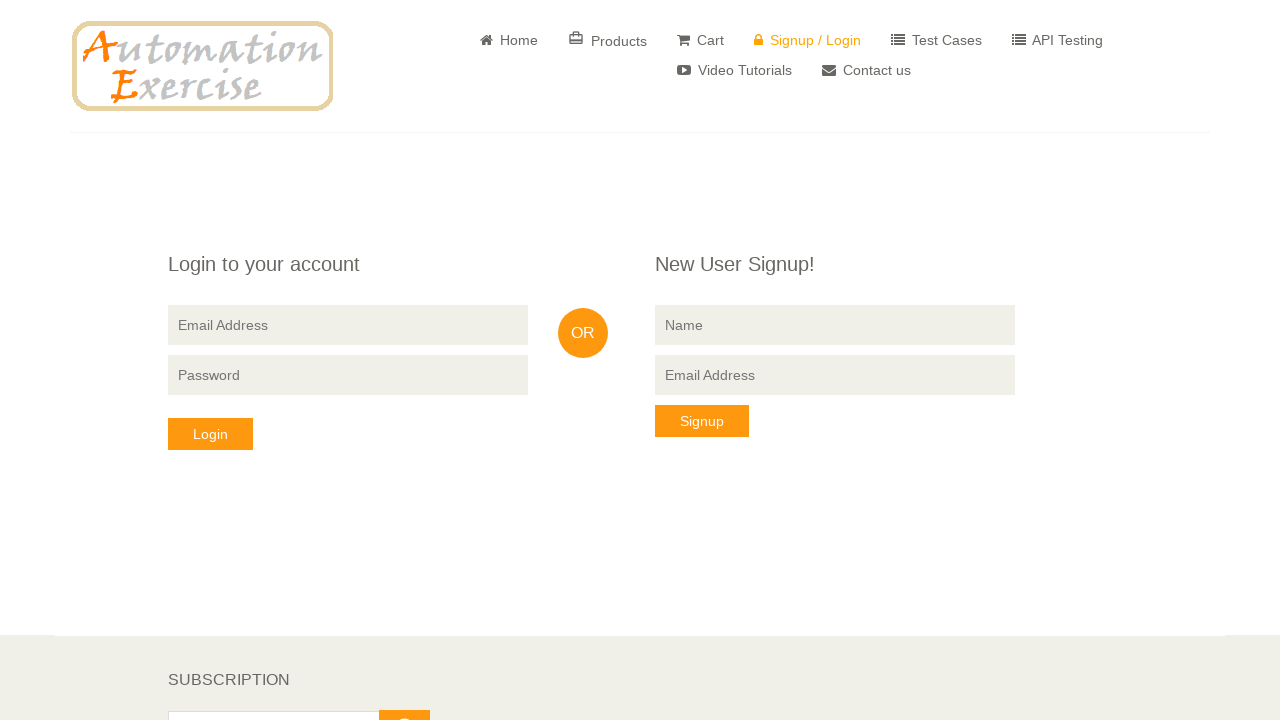

Verified 'New User Signup!' heading is visible
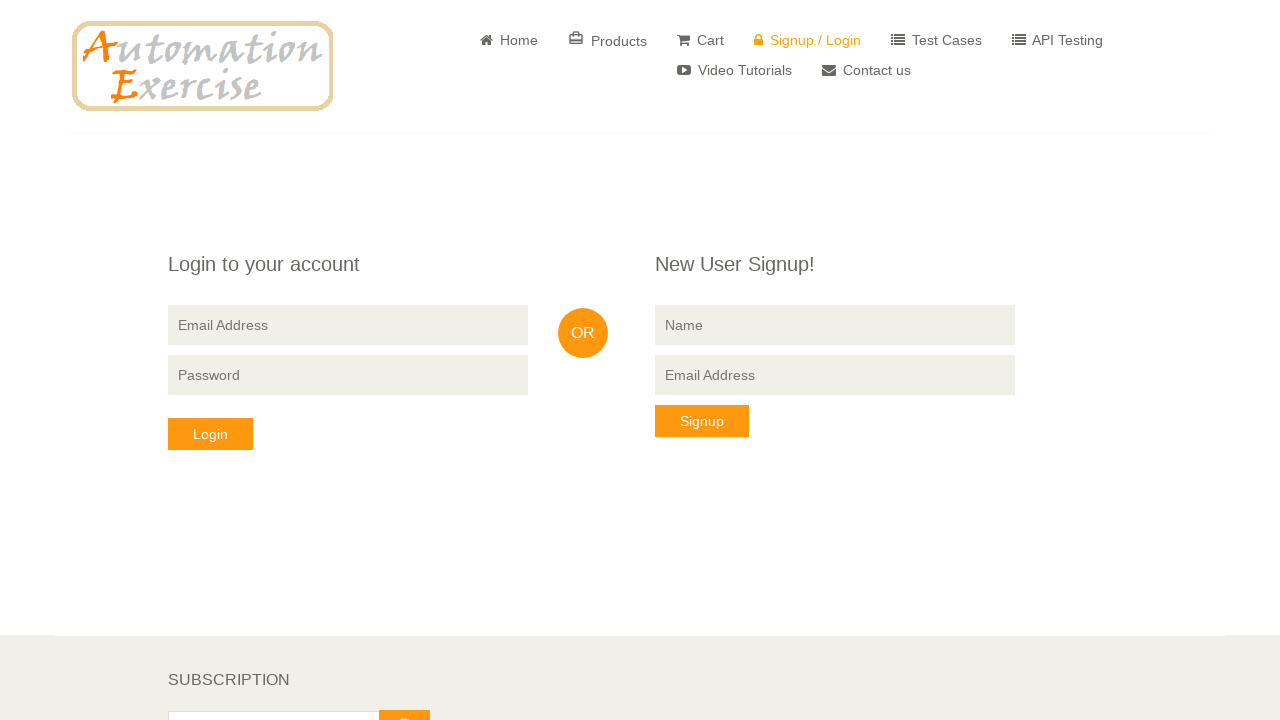

Filled signup name field with 'Maria' on input[data-qa='signup-name']
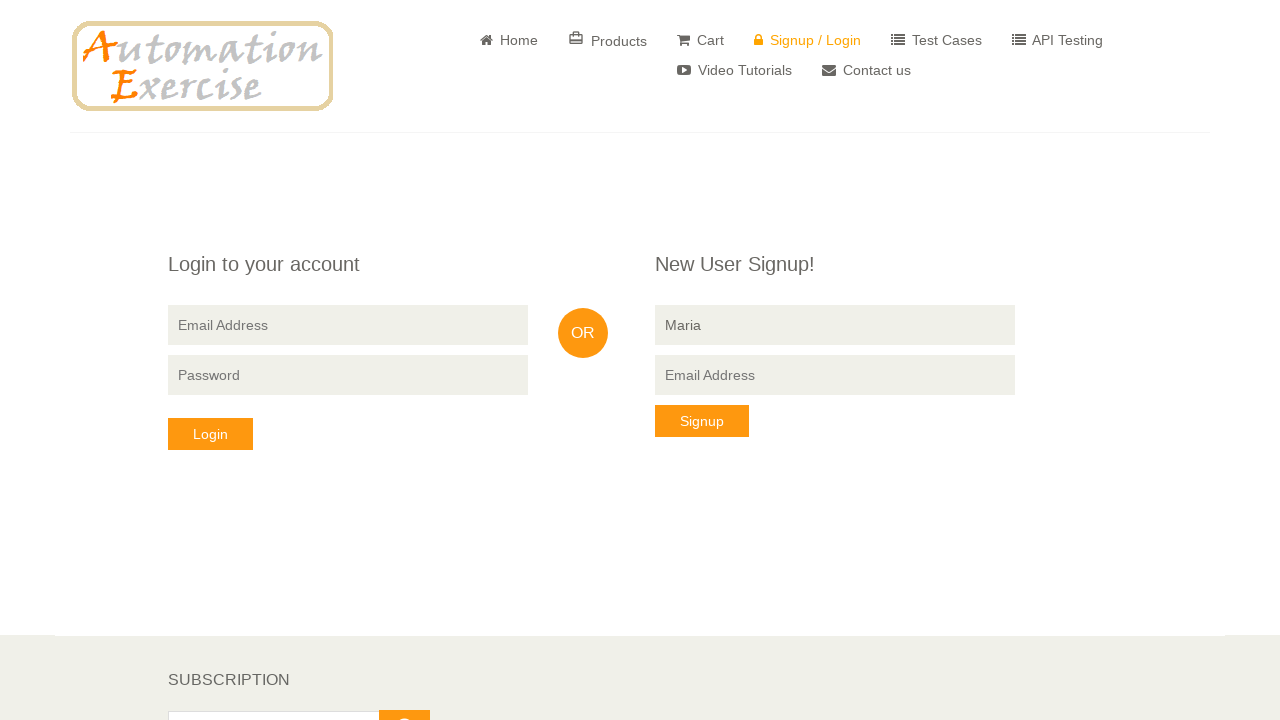

Filled signup email field with 'maria_test_2024@example.com' on input[data-qa='signup-email']
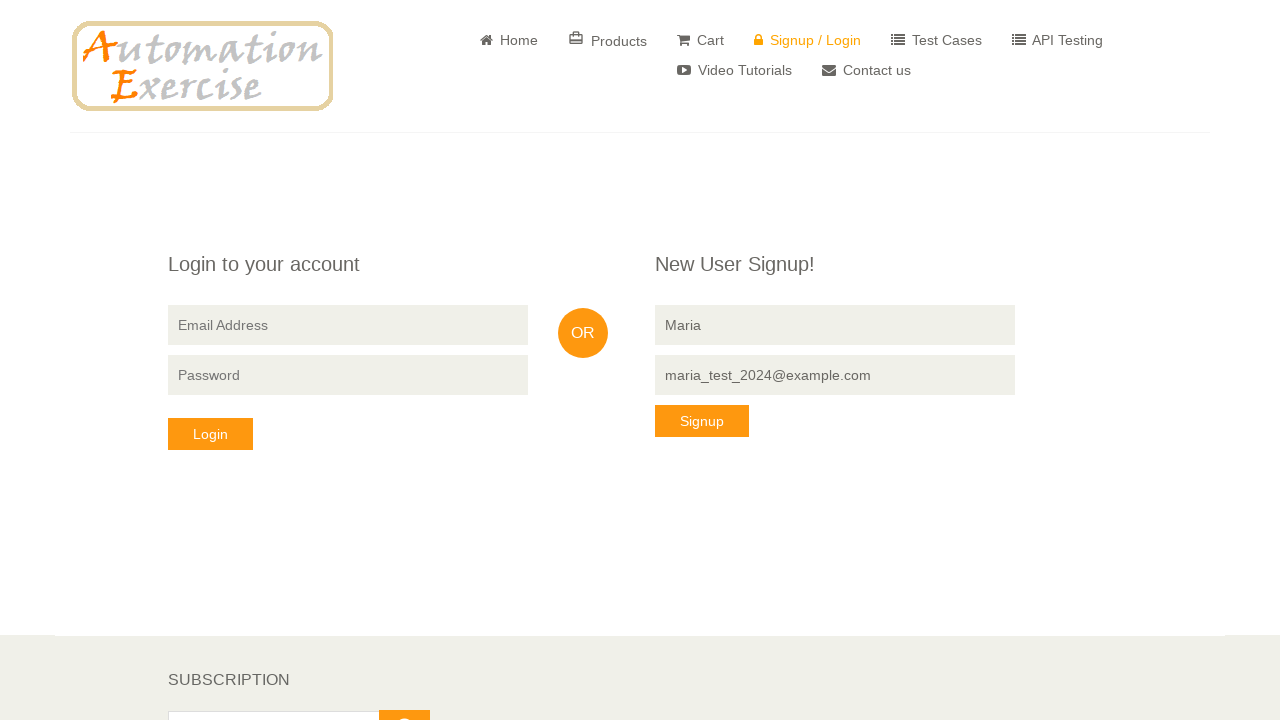

Clicked 'Signup' button to proceed to account information at (702, 421) on button[data-qa='signup-button']
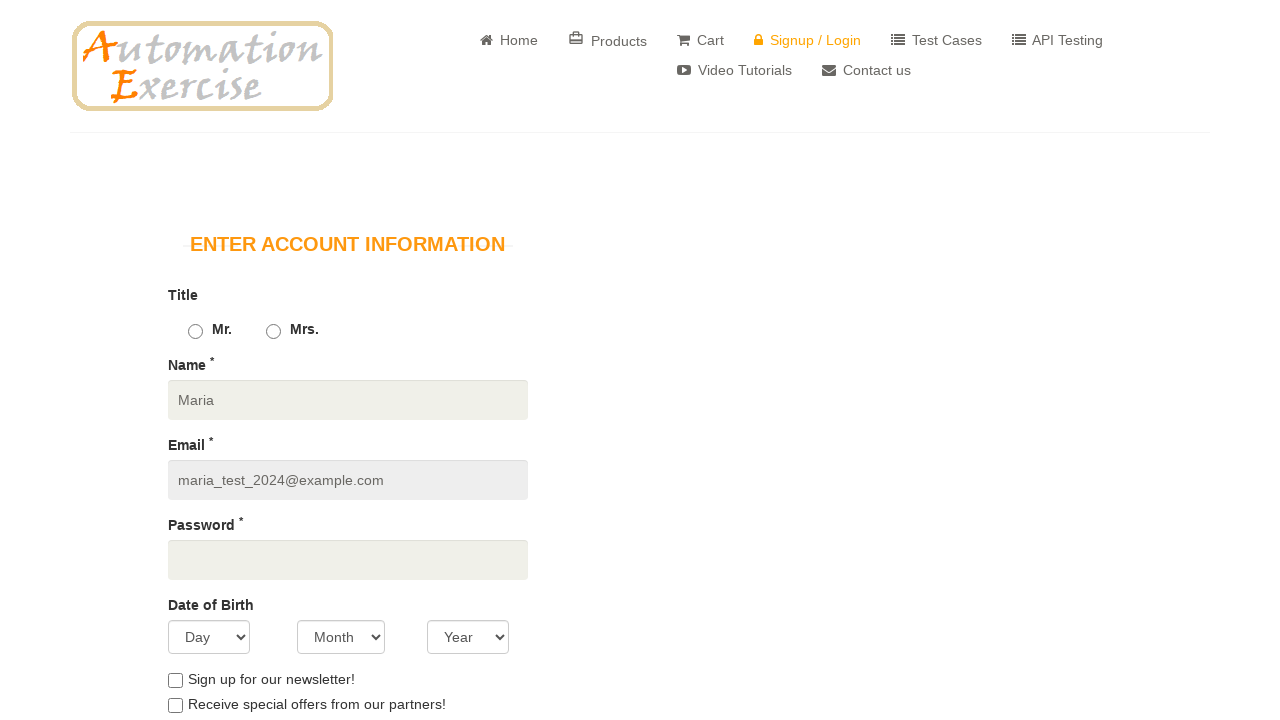

Verified 'Enter Account Information' section is visible
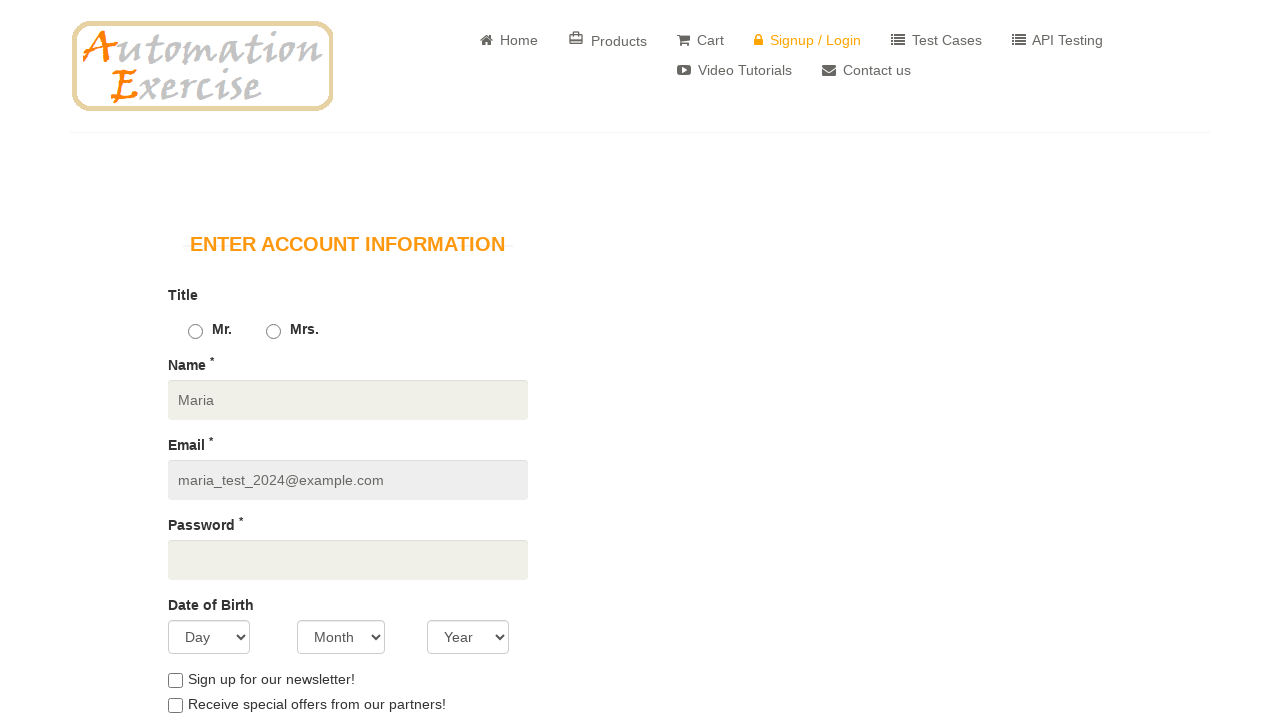

Selected 'Mrs.' gender option at (273, 332) on #id_gender2
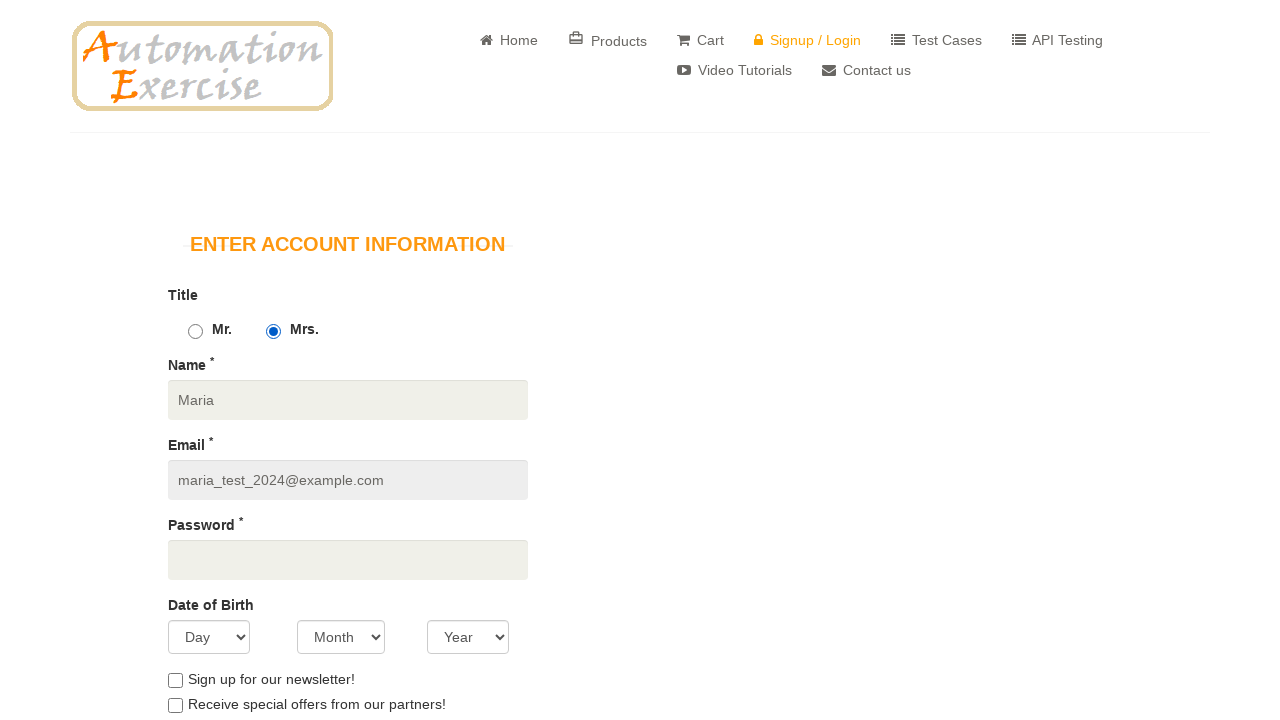

Filled password field with 'SecurePass123' on #password
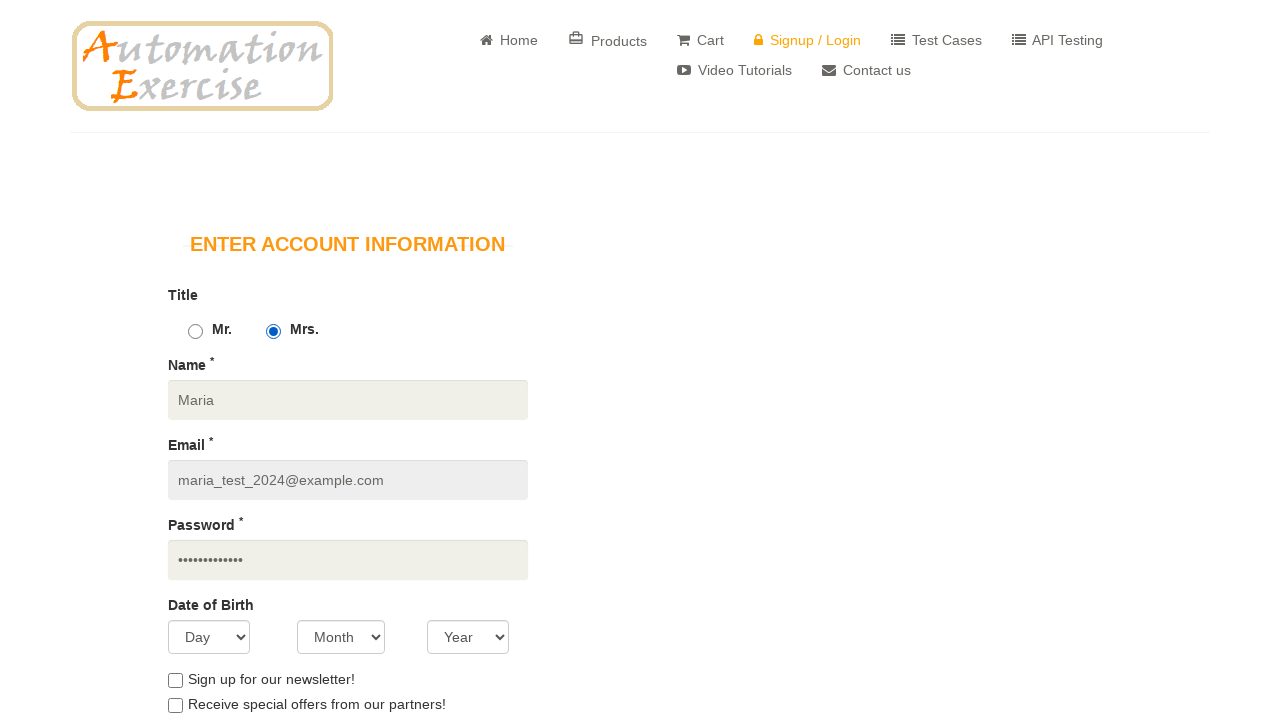

Selected day '15' for date of birth on select[data-qa='days']
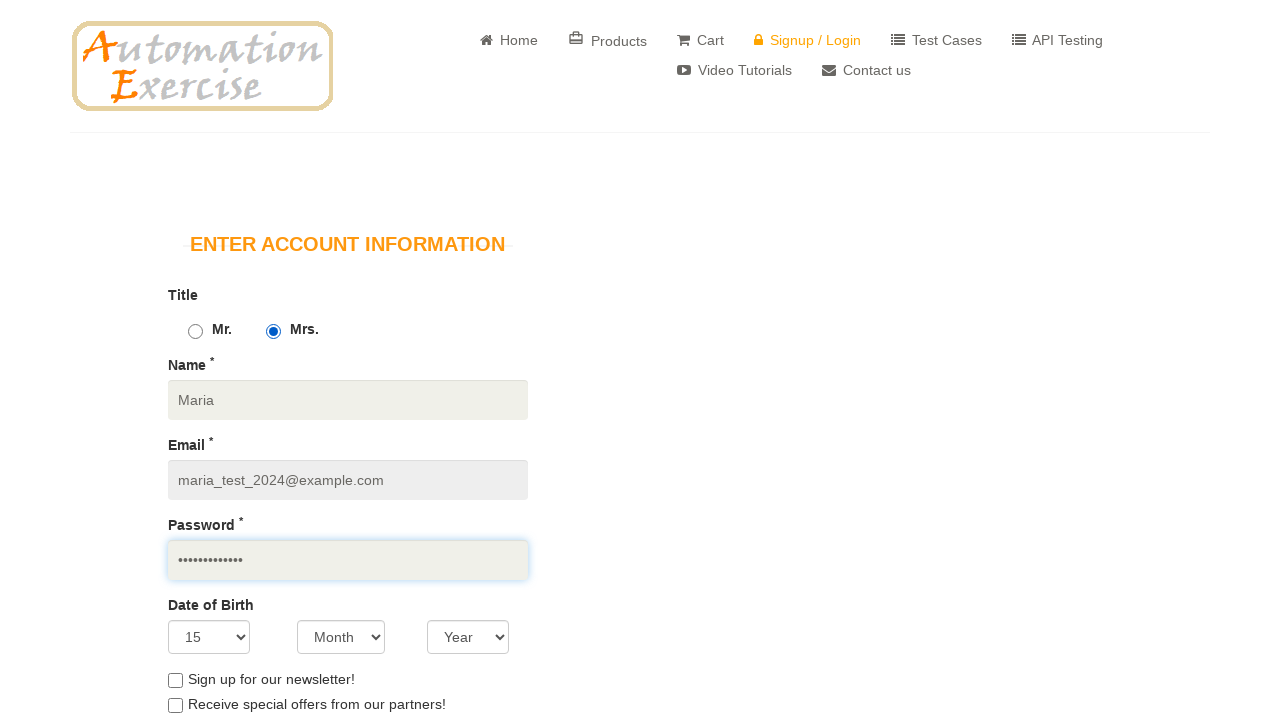

Selected month 'March' for date of birth on select[data-qa='months']
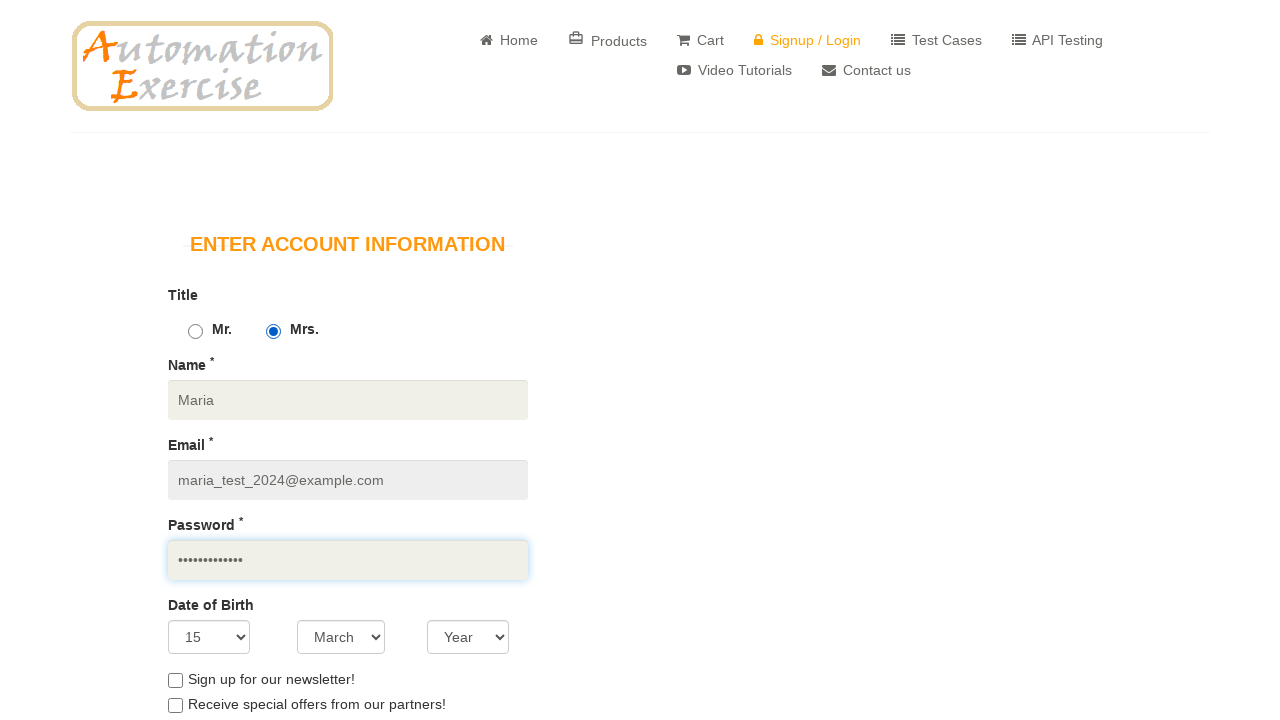

Selected year '1995' for date of birth on select[data-qa='years']
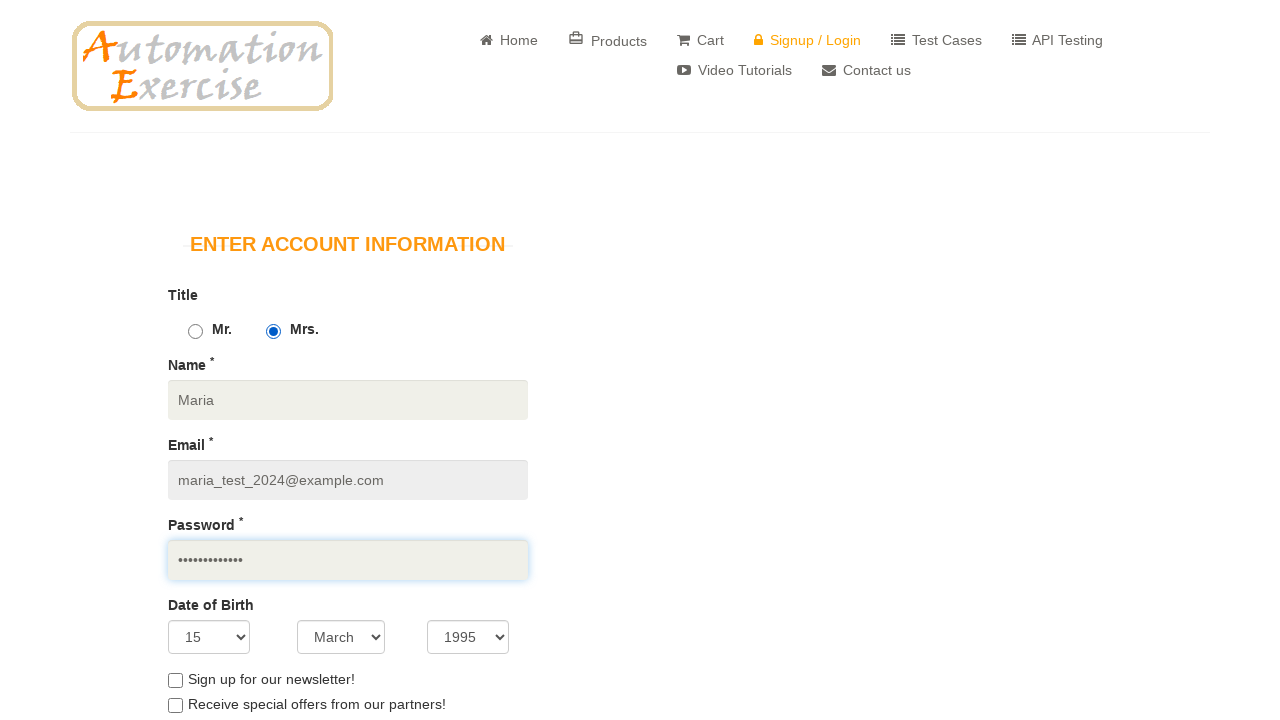

Checked newsletter subscription checkbox at (175, 680) on #newsletter
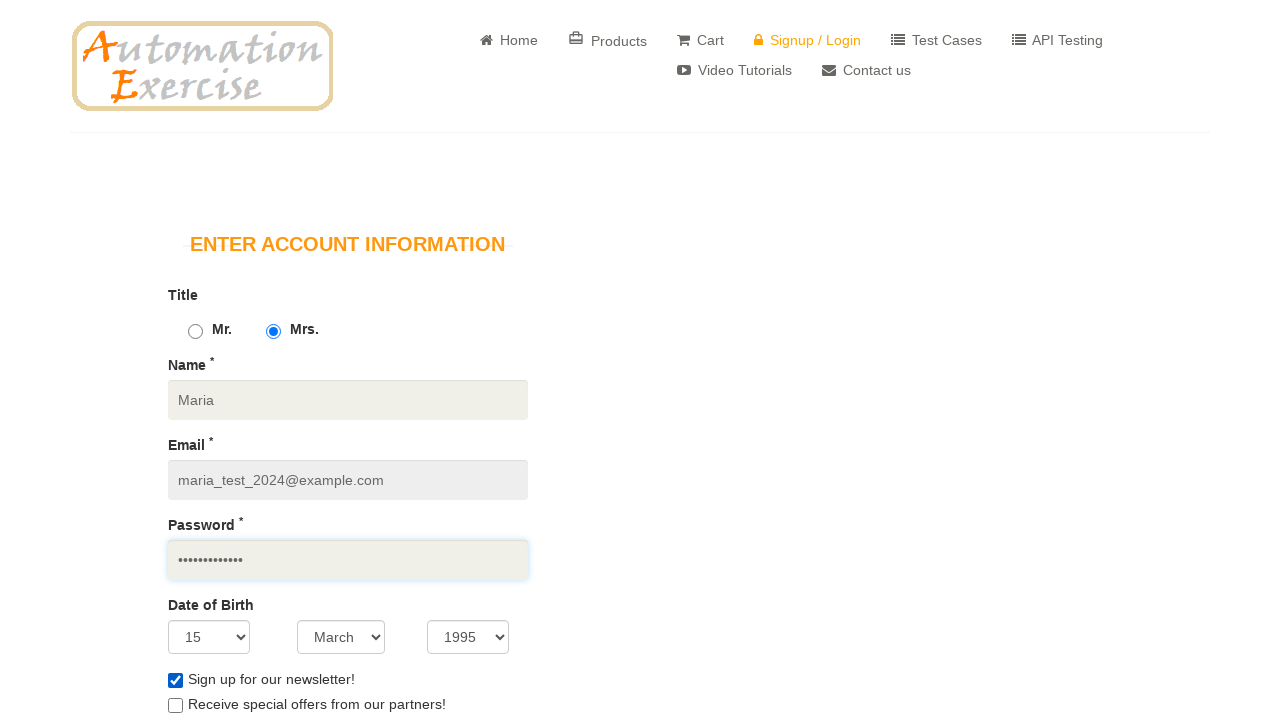

Checked special offers checkbox at (175, 706) on #optin
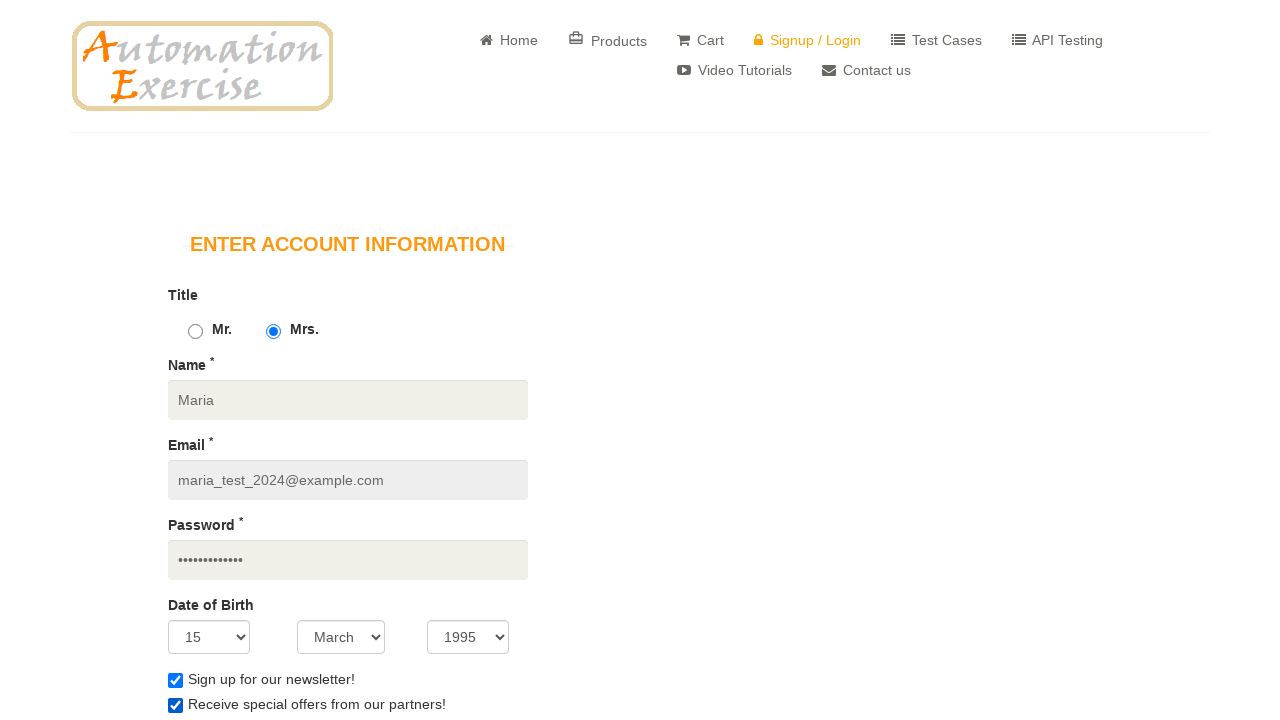

Filled first name field with 'Maria' on input[data-qa='first_name']
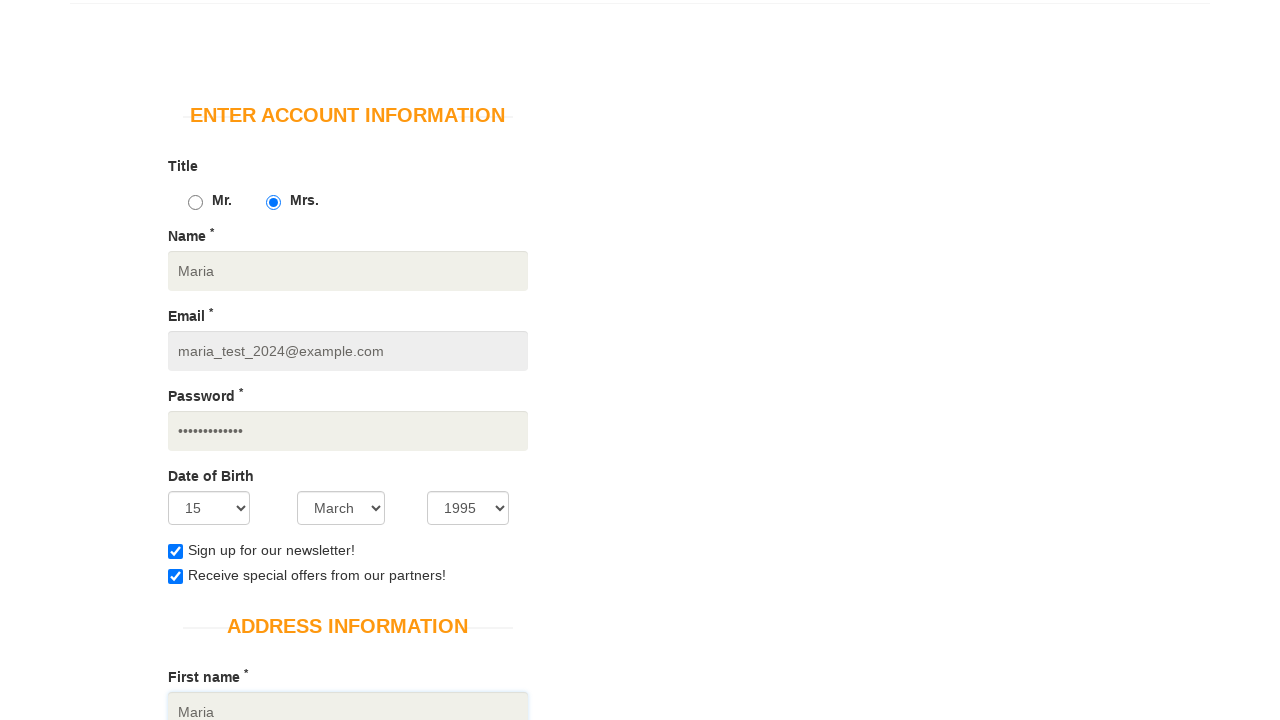

Filled last name field with 'Johnson' on input[data-qa='last_name']
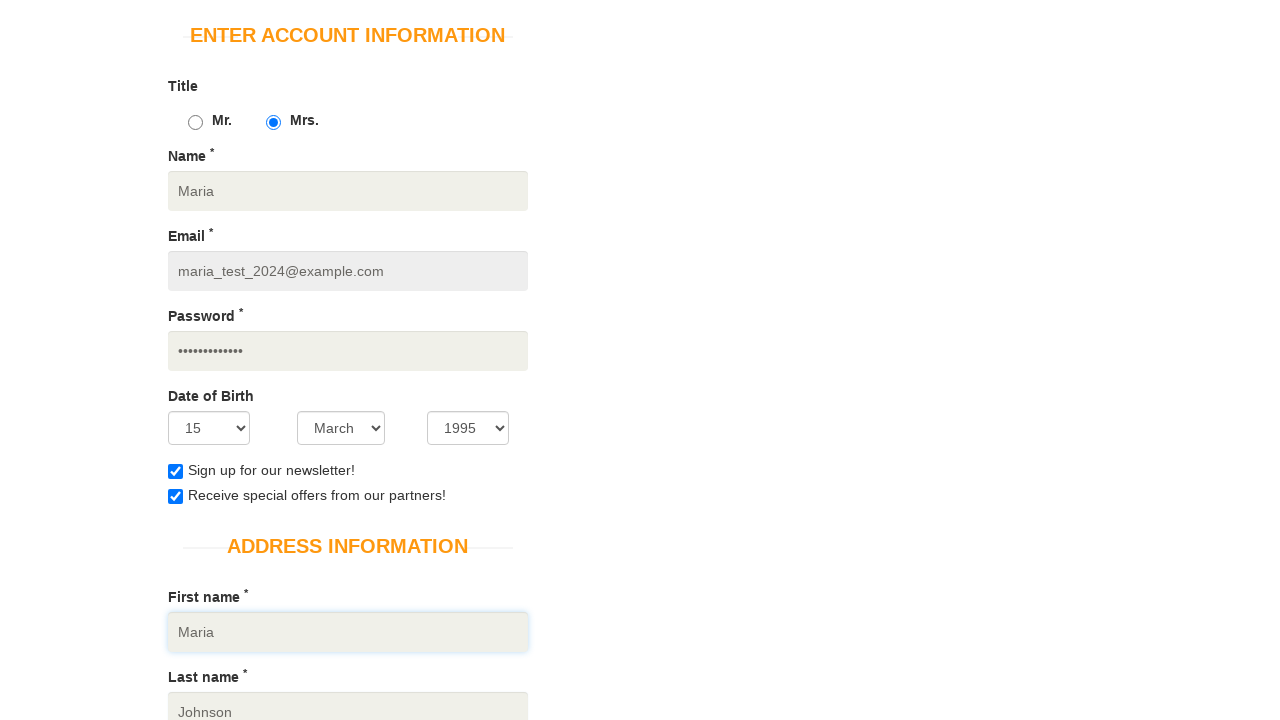

Filled company field with 'Tech Corp' on input[data-qa='company']
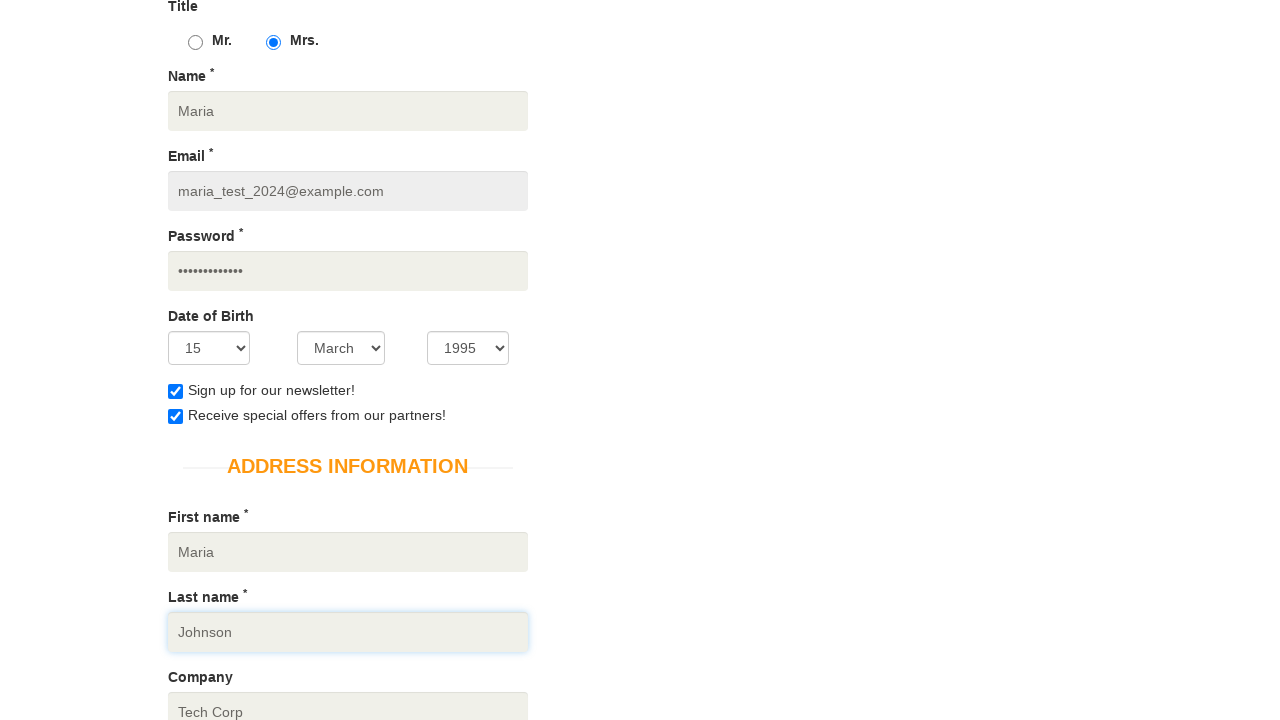

Filled address field with '123 Main Street' on input[data-qa='address']
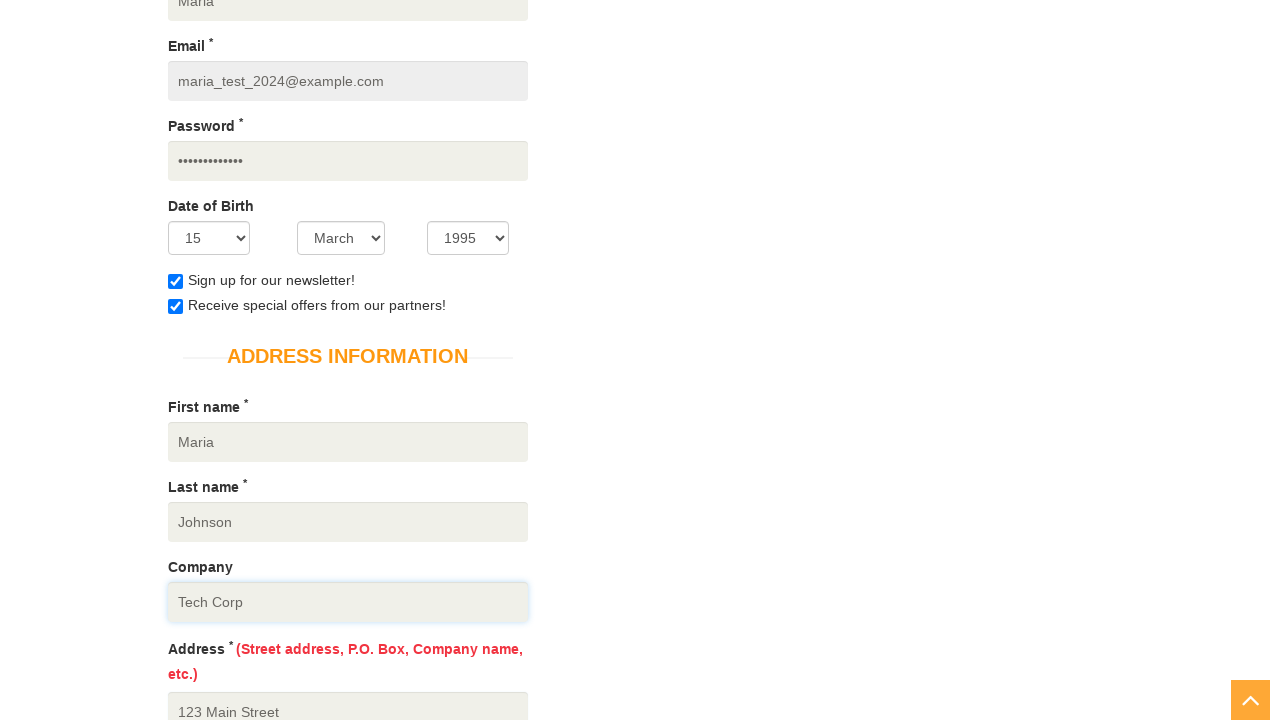

Filled address2 field with 'Apt 4B' on input[data-qa='address2']
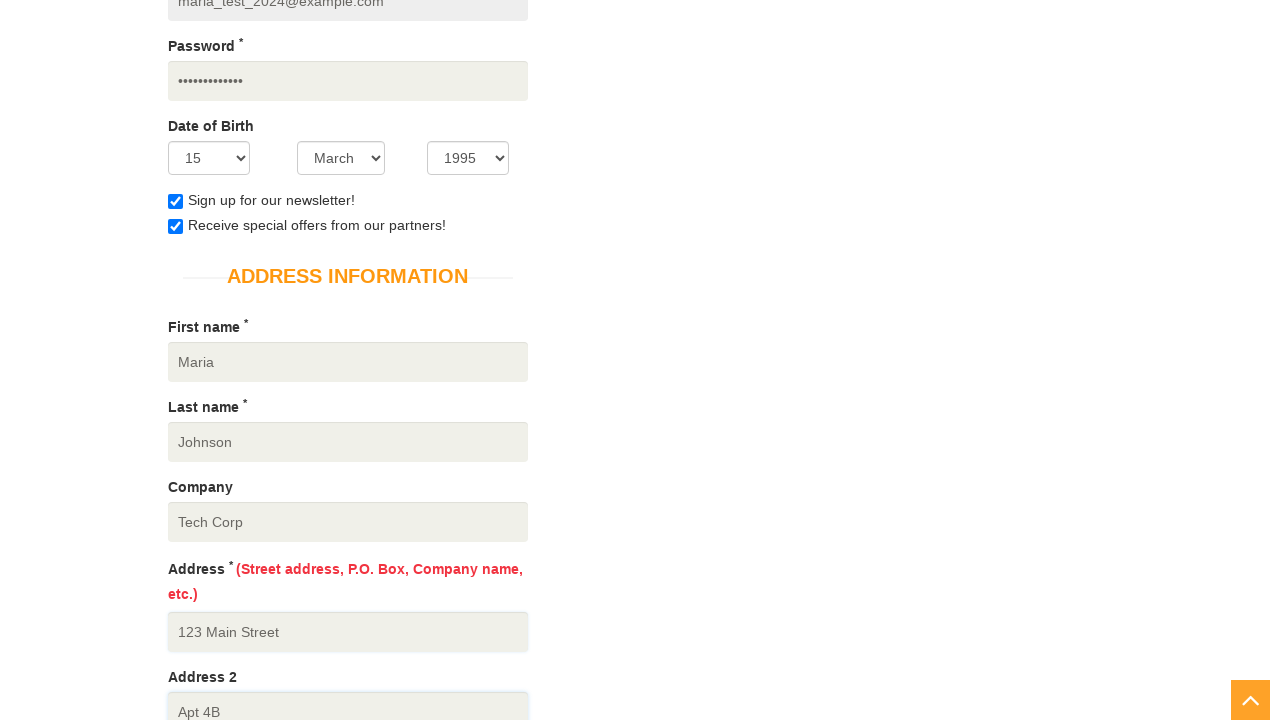

Selected 'United States' as country on #country
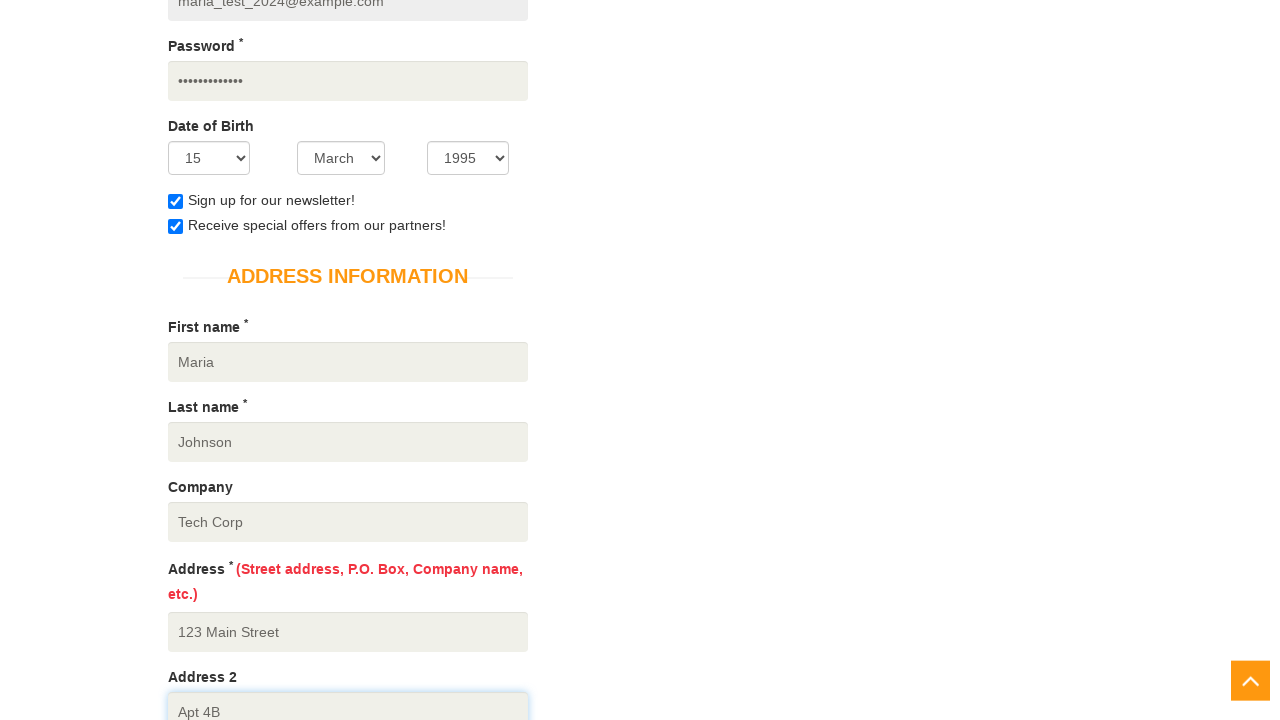

Filled state field with 'California' on input[data-qa='state']
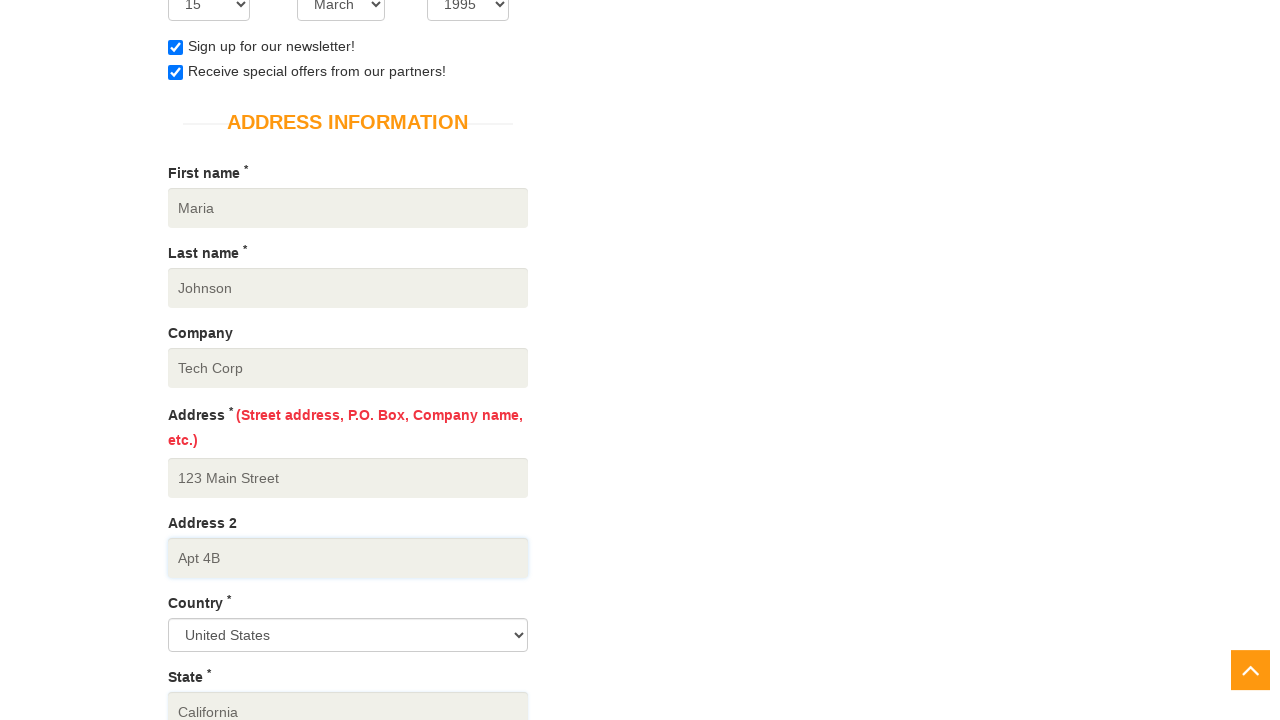

Filled city field with 'Los Angeles' on input[data-qa='city']
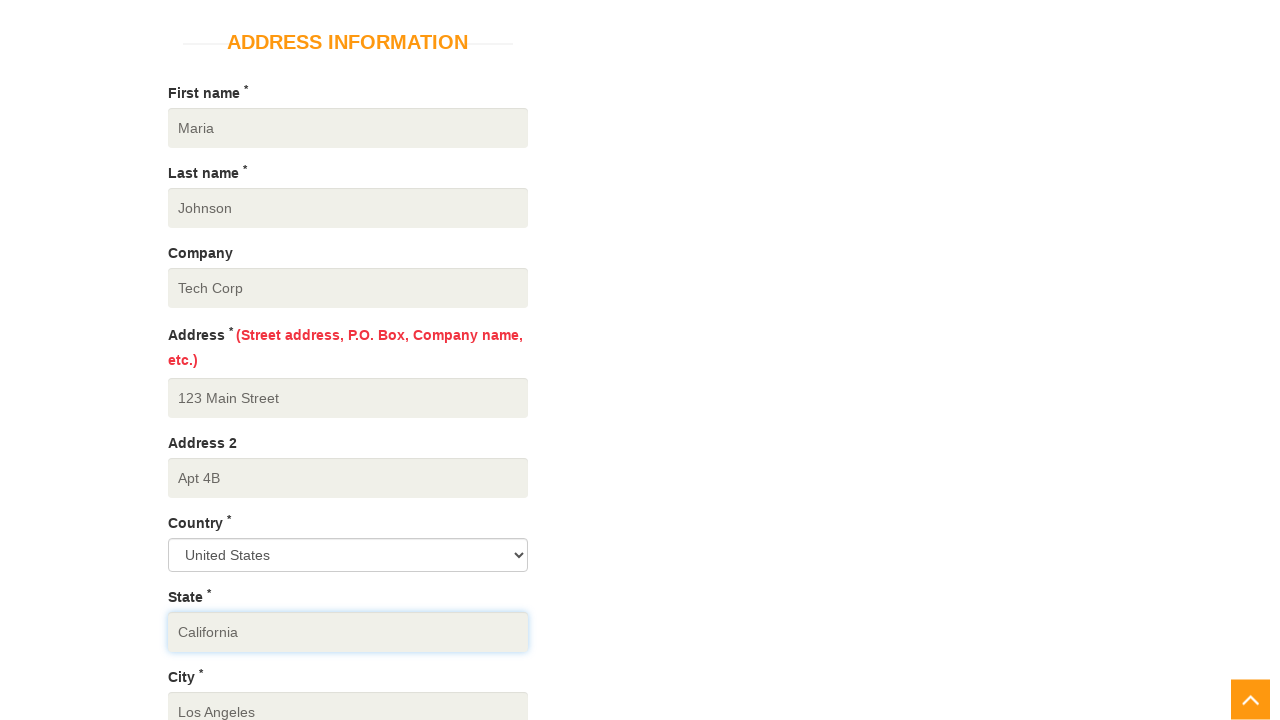

Filled zipcode field with '90001' on input[data-qa='zipcode']
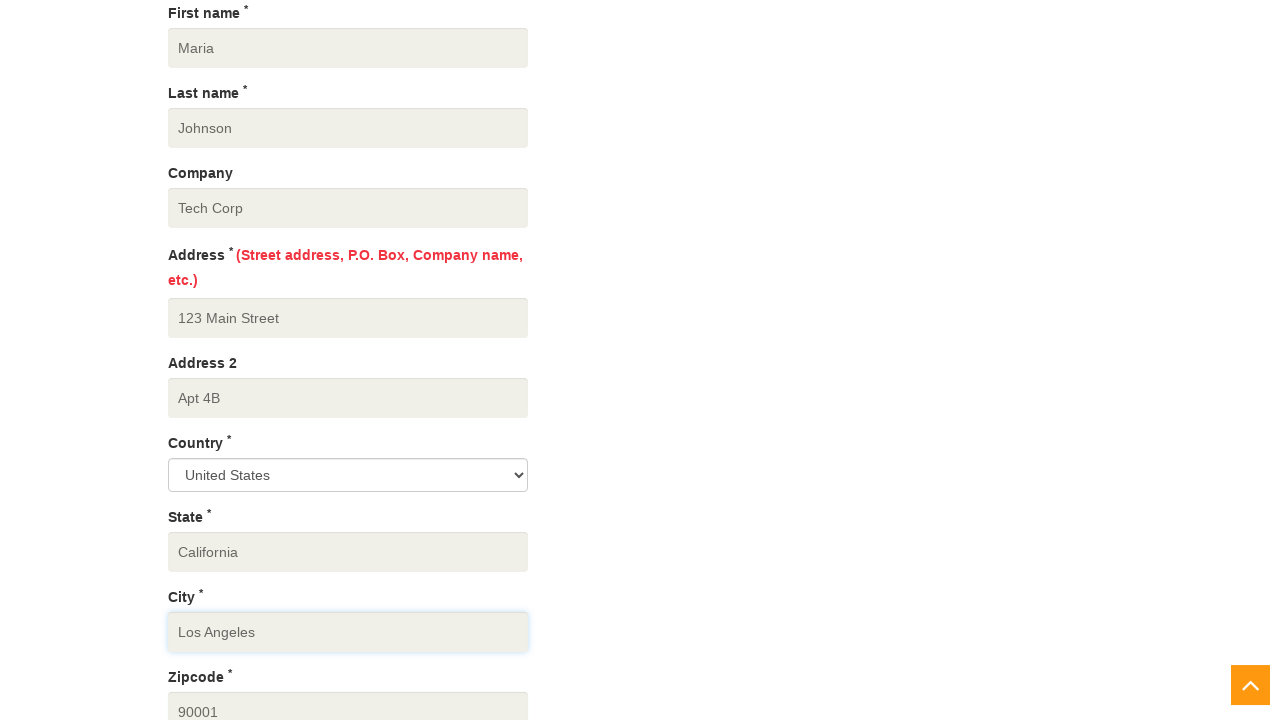

Filled mobile number field with '5551234567' on input[data-qa='mobile_number']
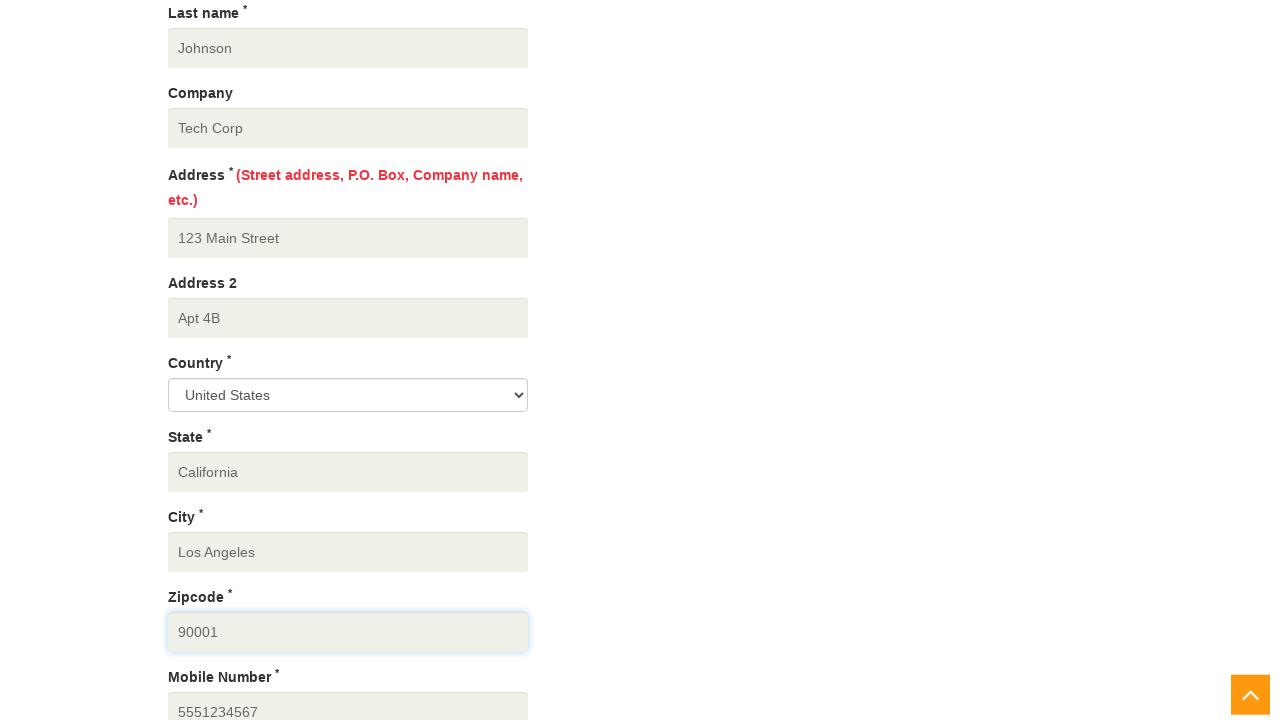

Clicked 'Create Account' button to complete registration at (241, 360) on button[data-qa='create-account']
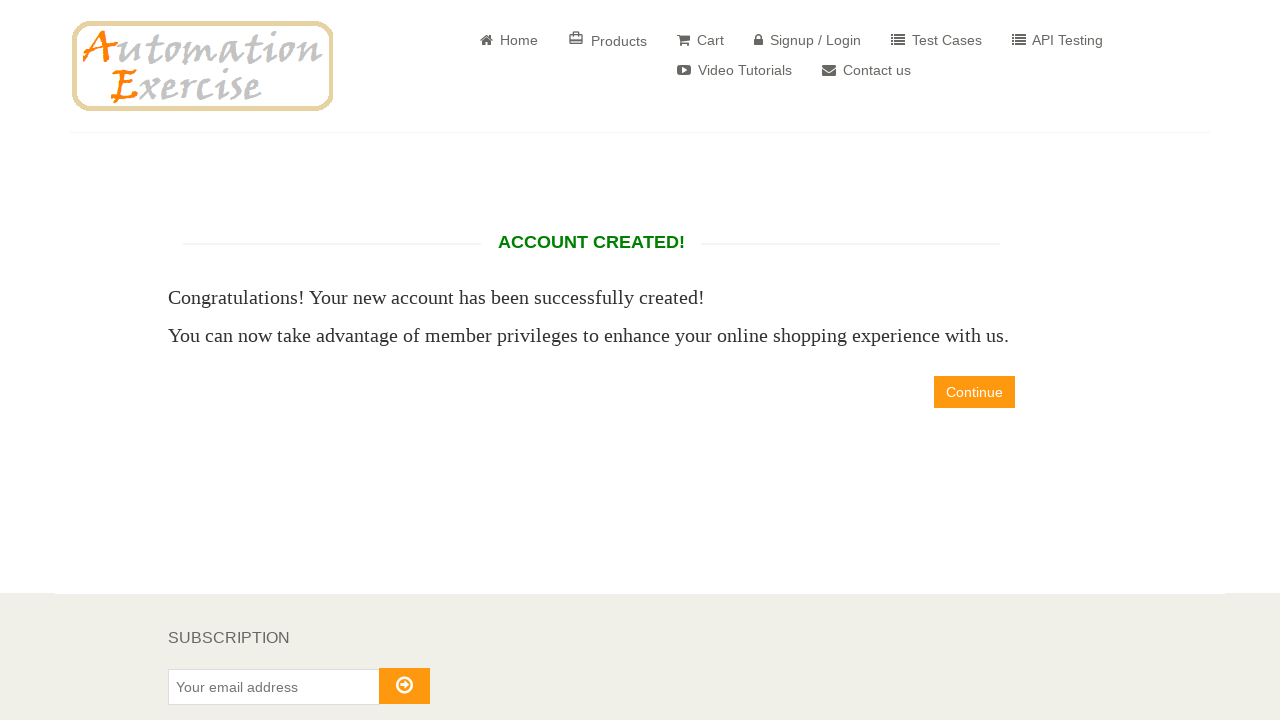

Verified 'Account Created!' confirmation message is visible
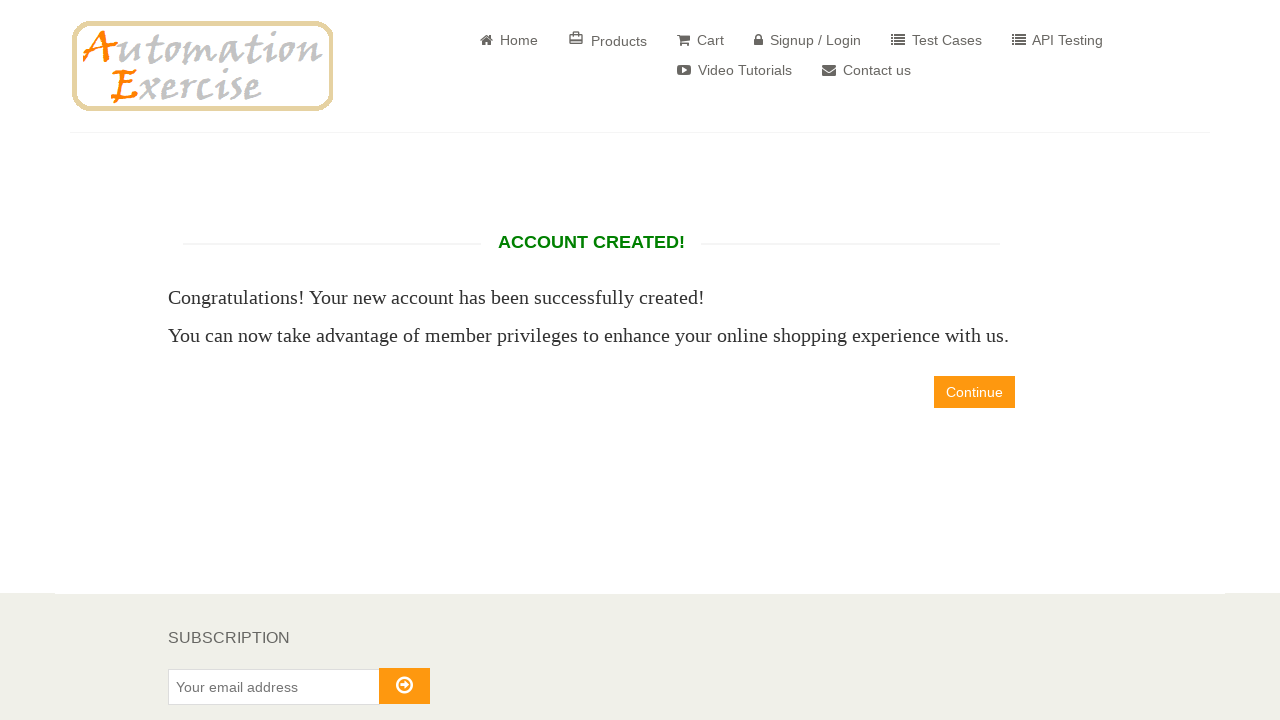

Clicked 'Continue' button after successful account creation at (974, 392) on a[data-qa='continue-button']
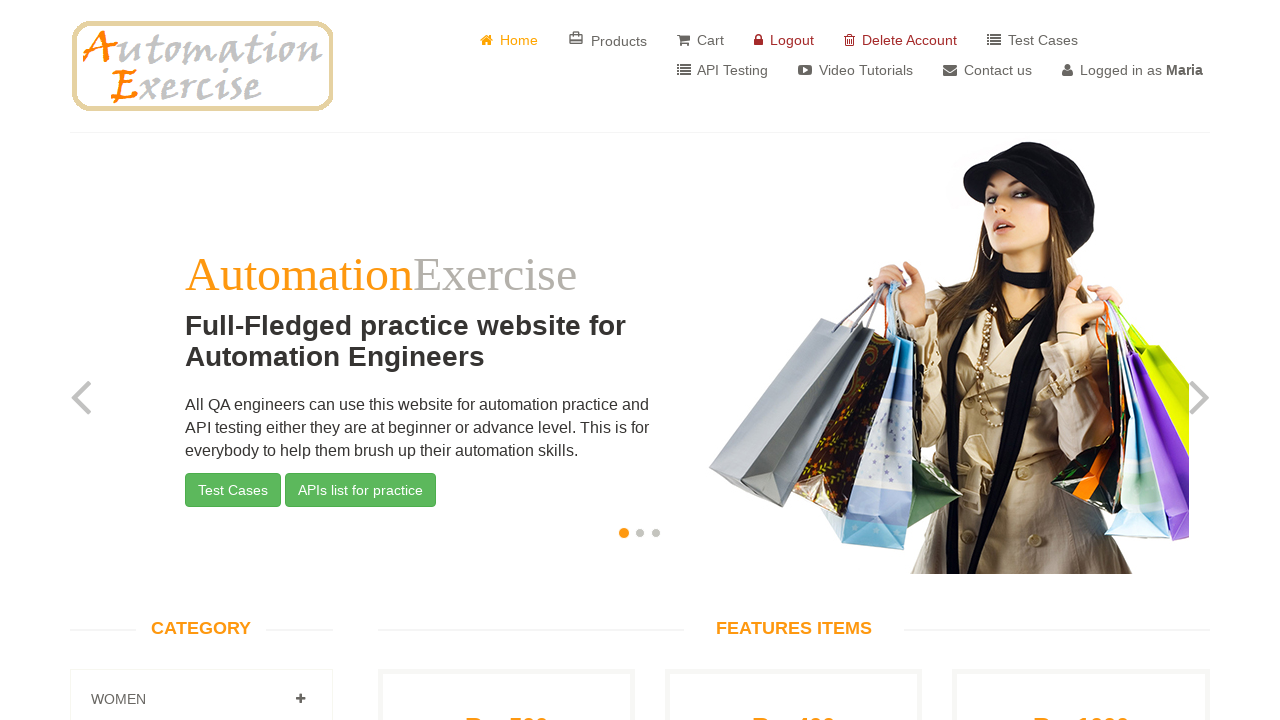

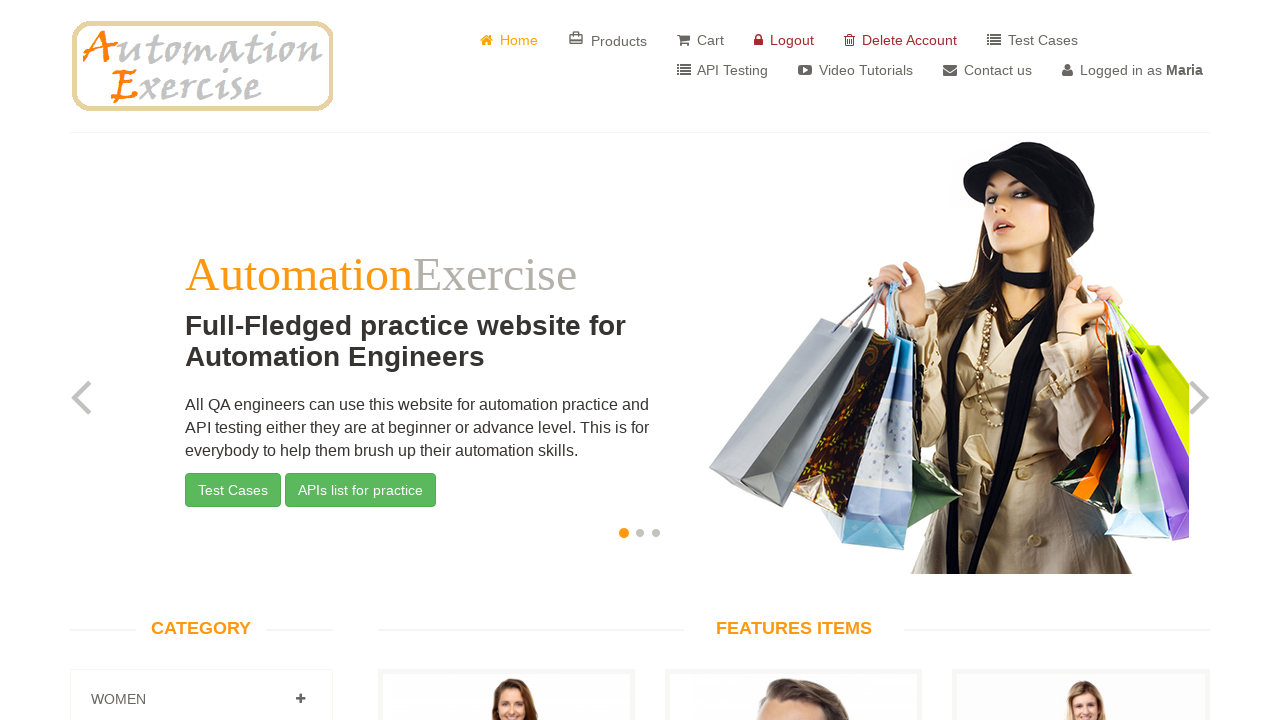